Tests an e-commerce site by adding multiple products to cart, proceeding to checkout, and applying a promo code

Starting URL: https://rahulshettyacademy.com/seleniumPractise/#/

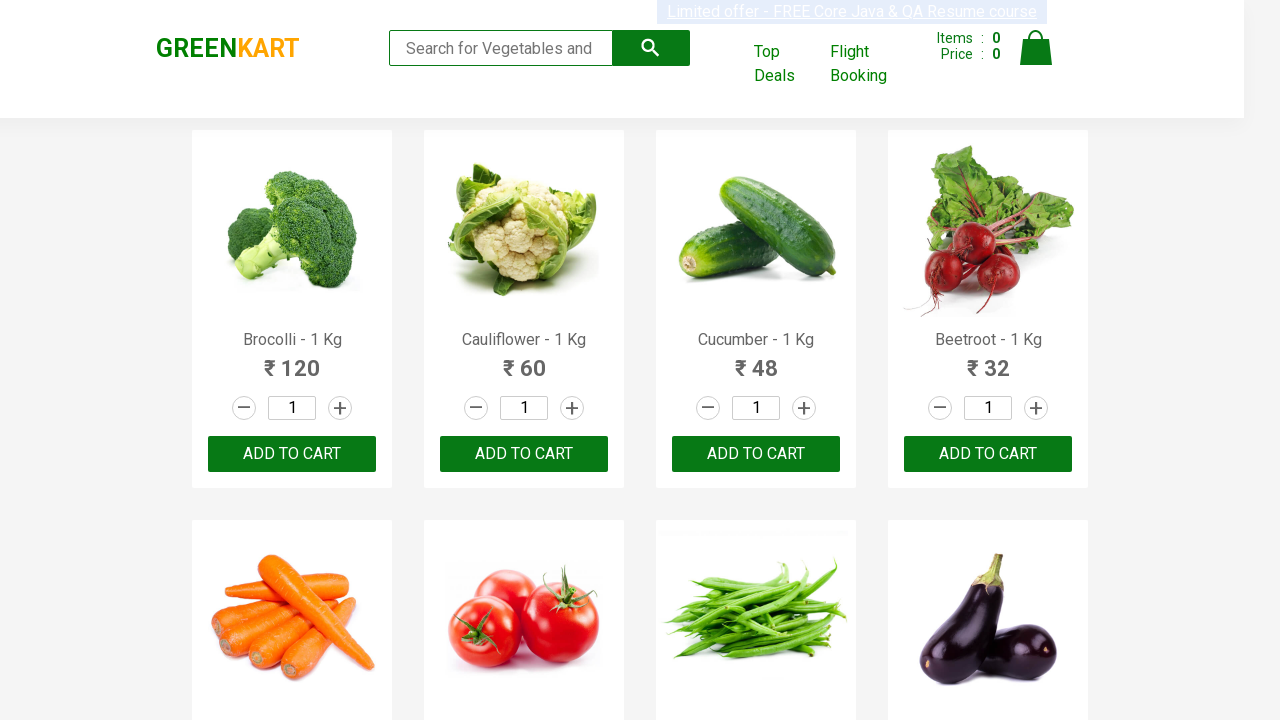

Waited for product names to load on the e-commerce site
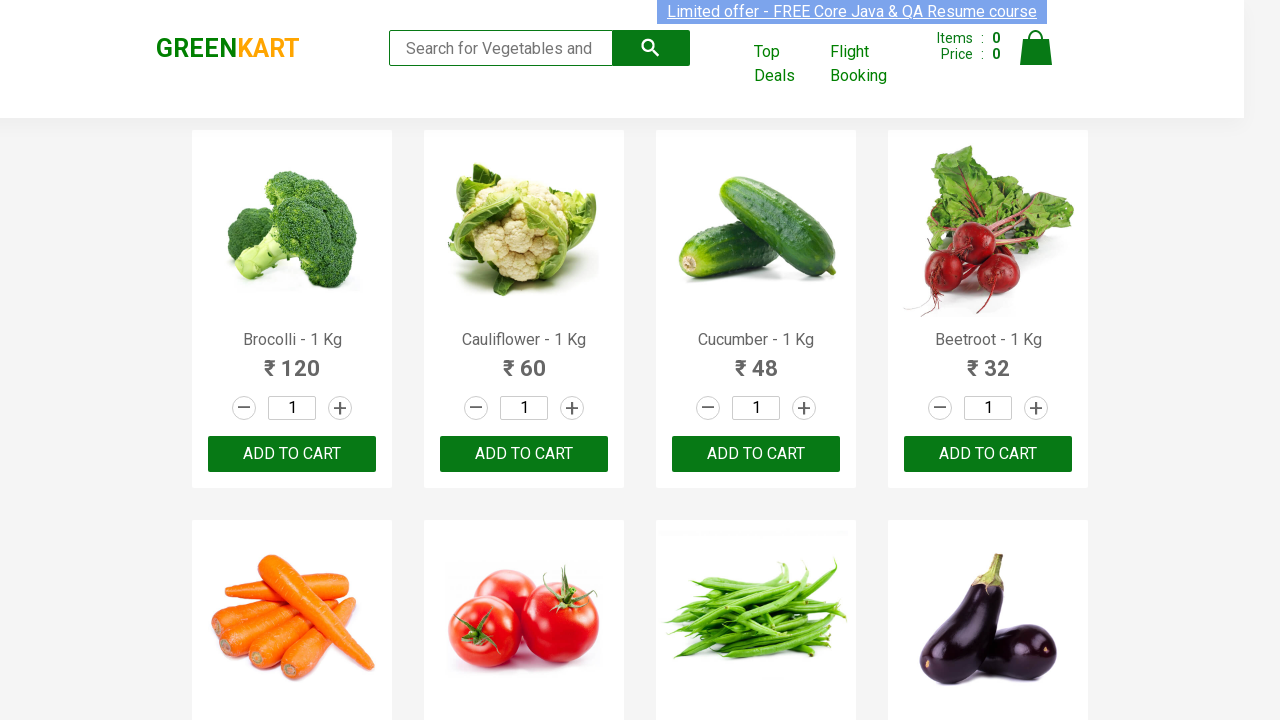

Retrieved all product elements from the page
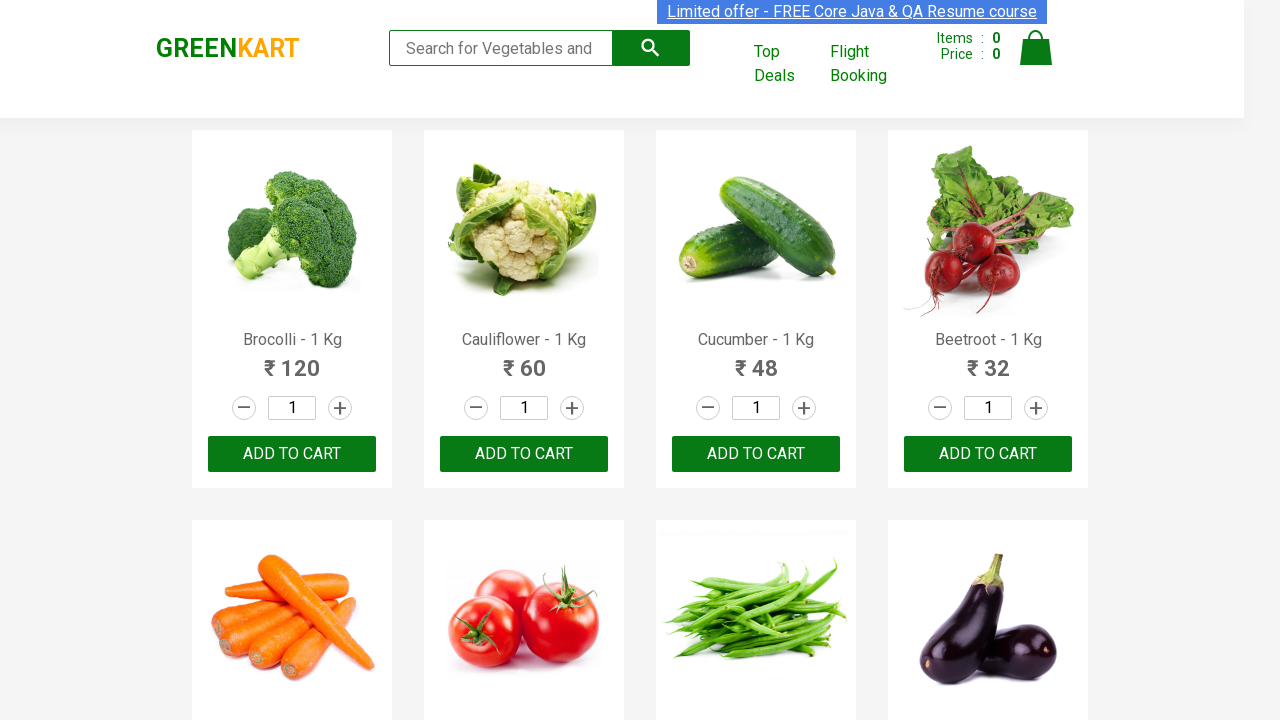

Added 'Brocolli' to cart at (292, 454) on div[class='product-action'] button >> nth=0
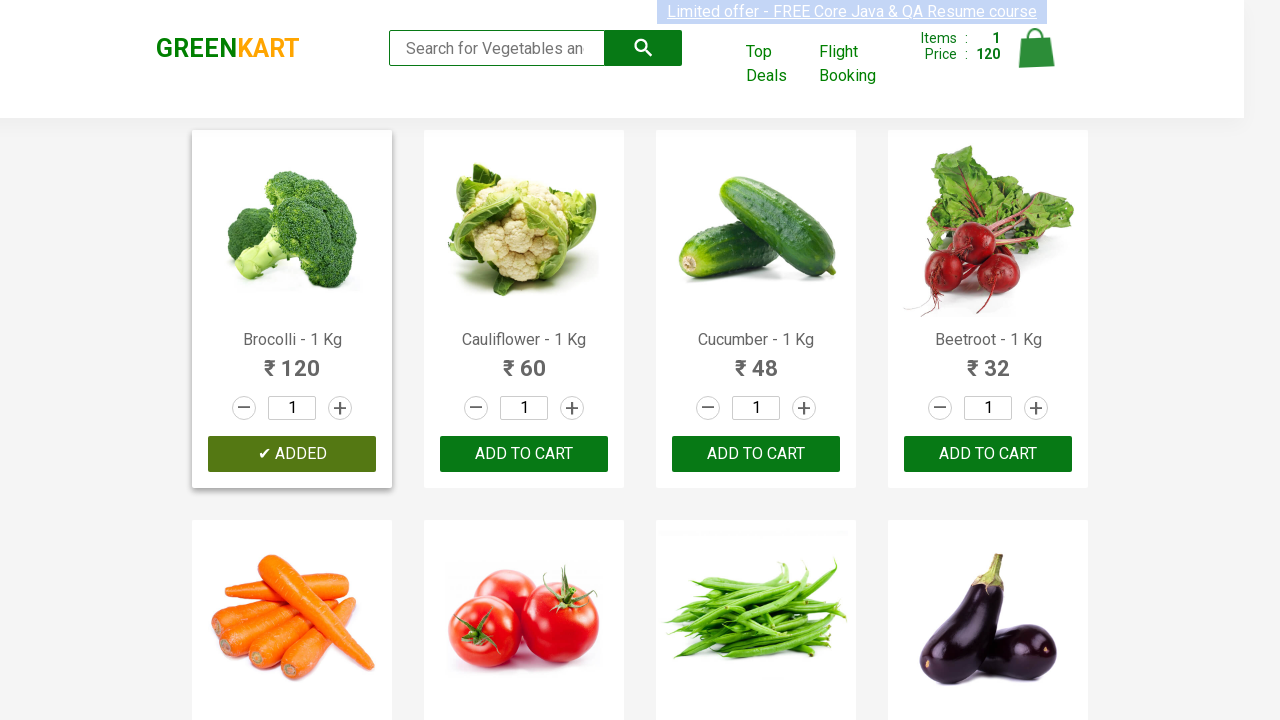

Added 'Cucumber' to cart at (756, 454) on div[class='product-action'] button >> nth=2
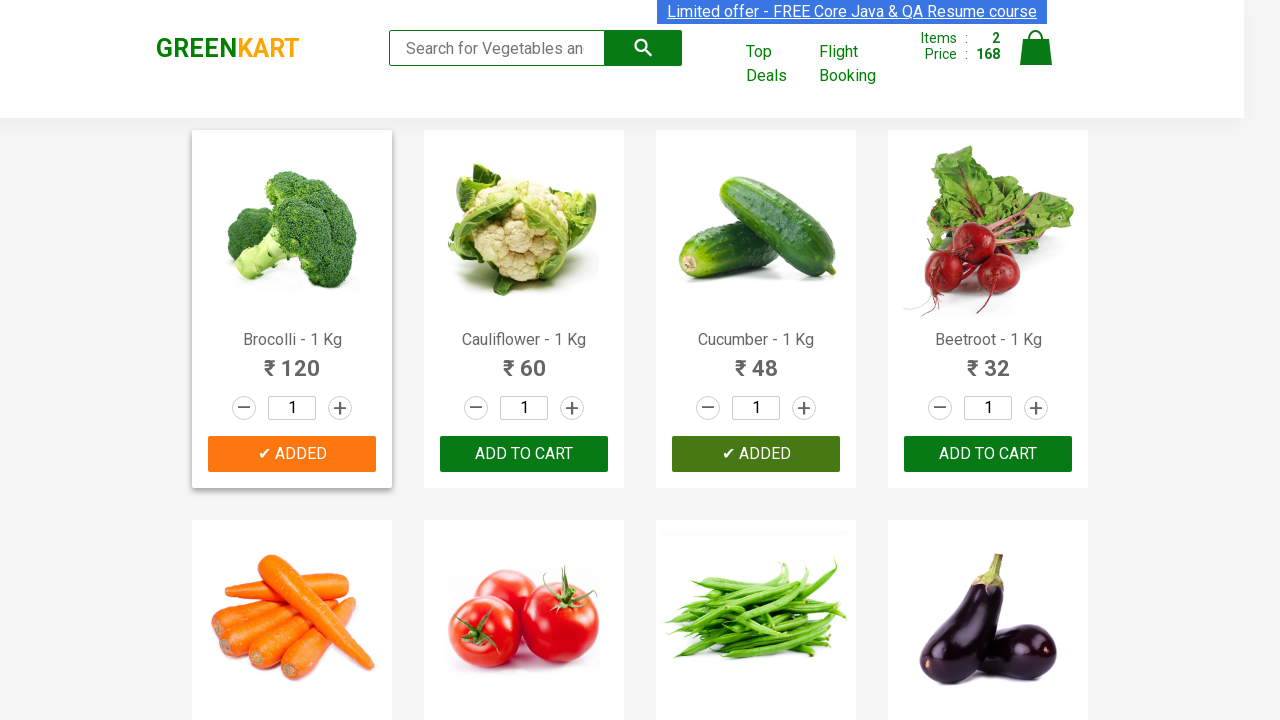

Added 'Beetroot' to cart at (988, 454) on div[class='product-action'] button >> nth=3
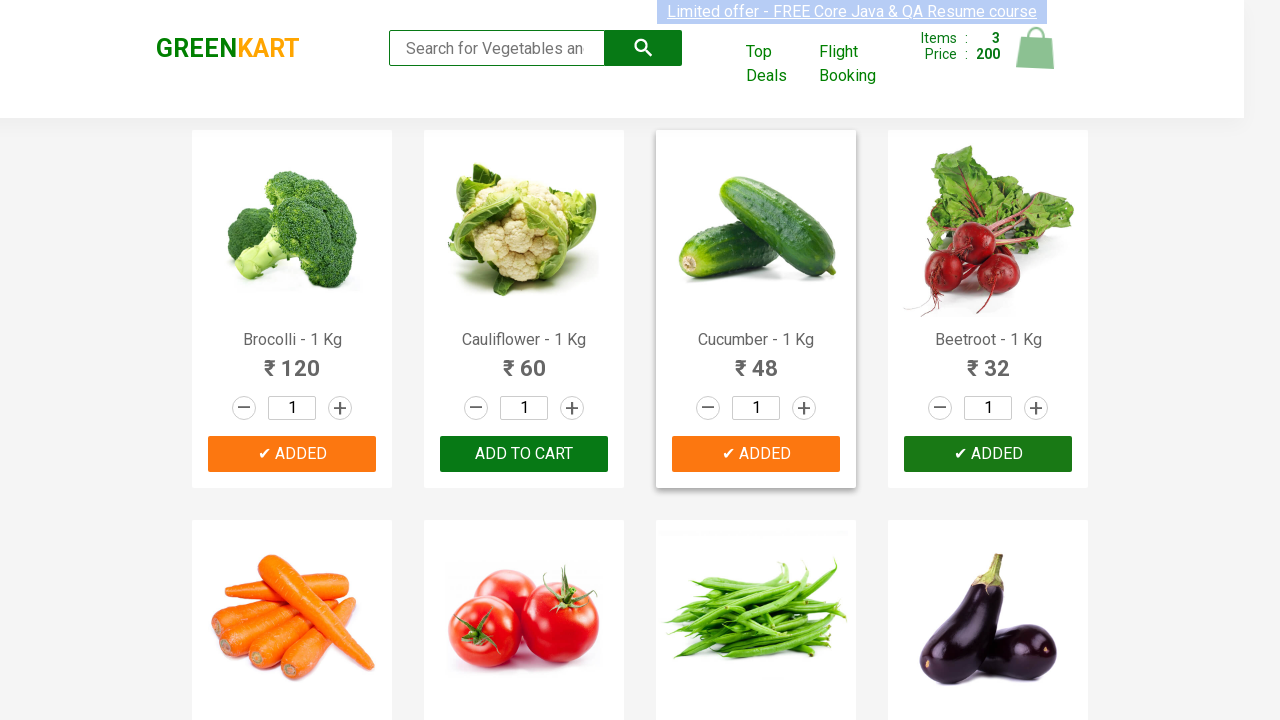

Added 'Apple' to cart at (756, 360) on div[class='product-action'] button >> nth=14
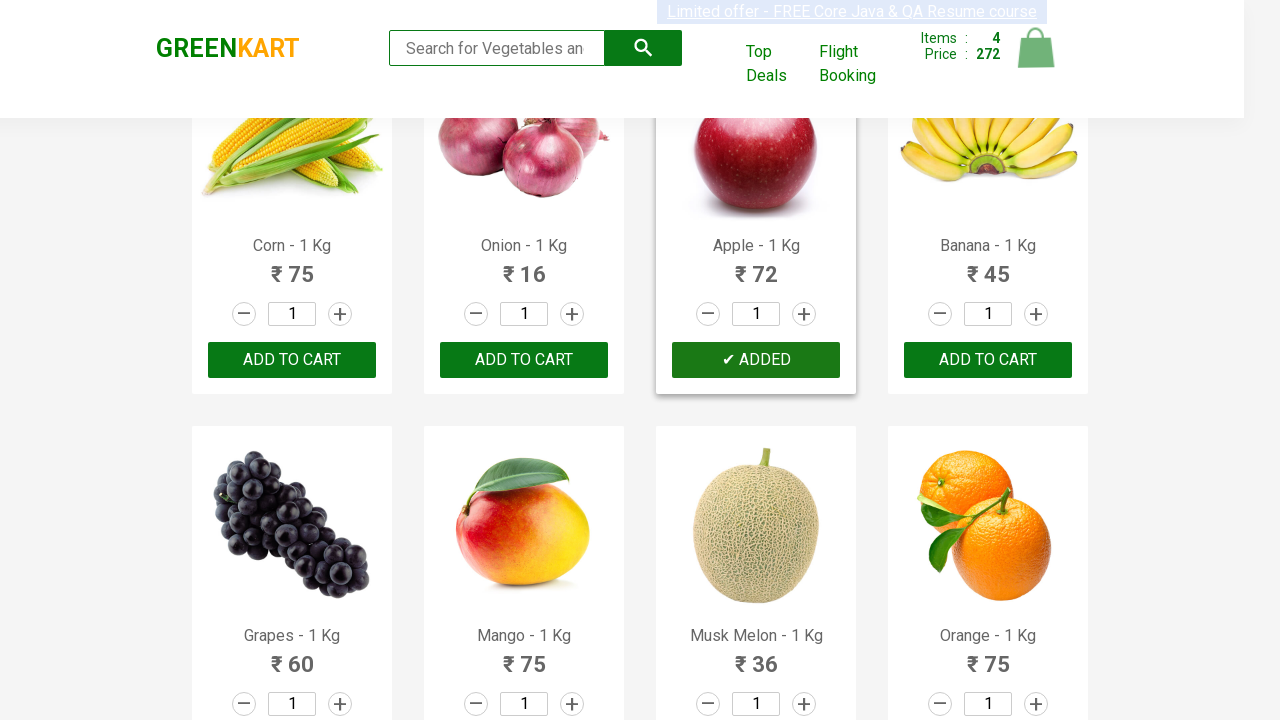

Clicked on the cart bag icon at (1036, 48) on img[alt='Cart']
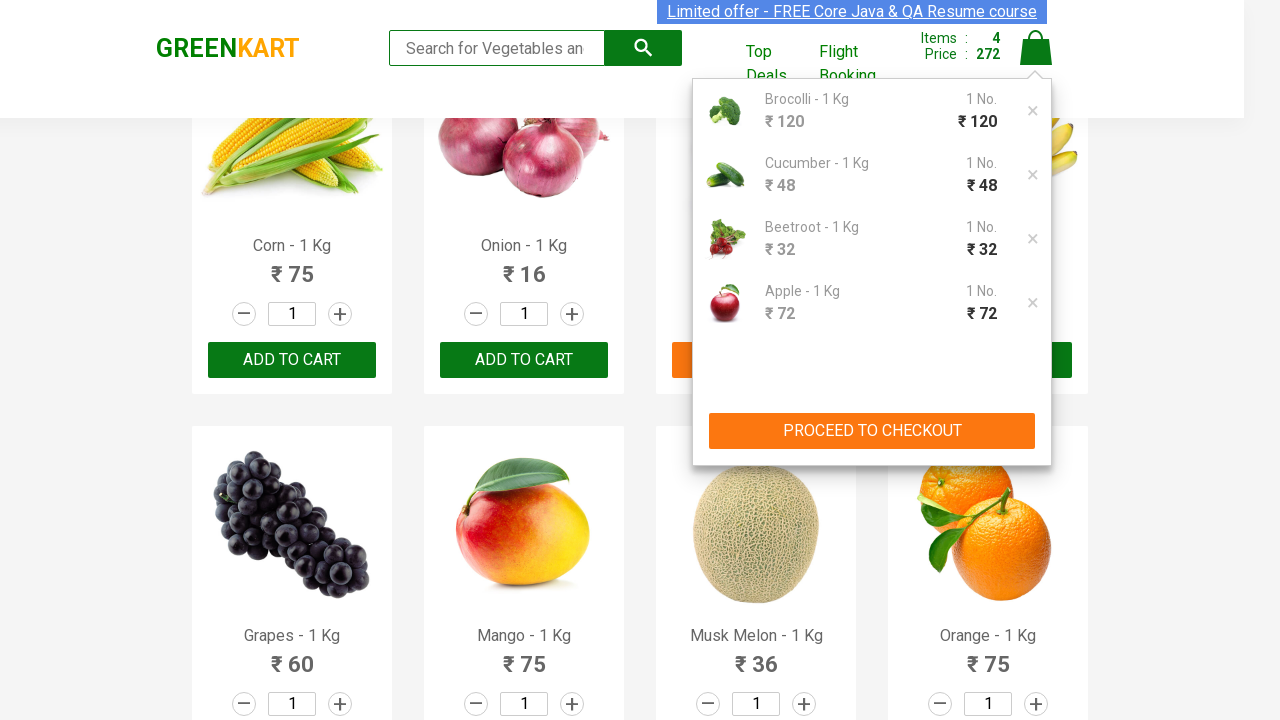

Clicked 'PROCEED TO CHECKOUT' button at (872, 431) on xpath=//button[contains(text(),'PROCEED TO CHECKOUT')]
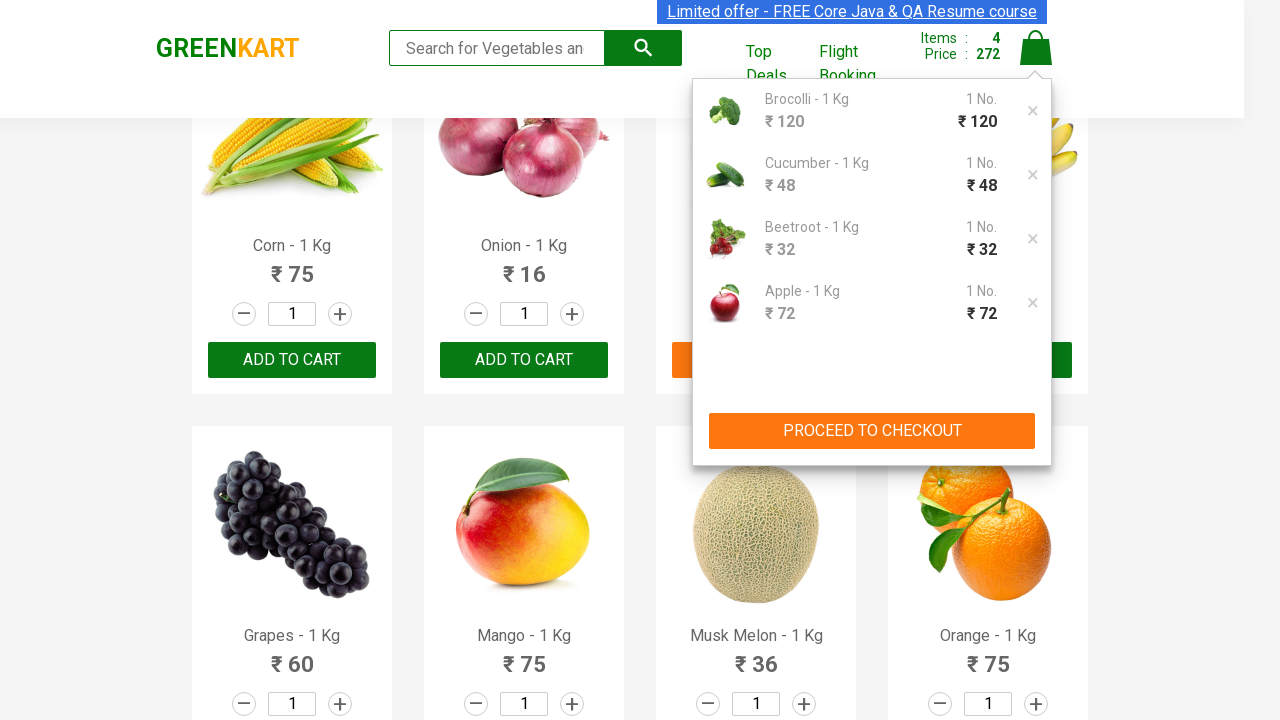

Promo code input field became visible
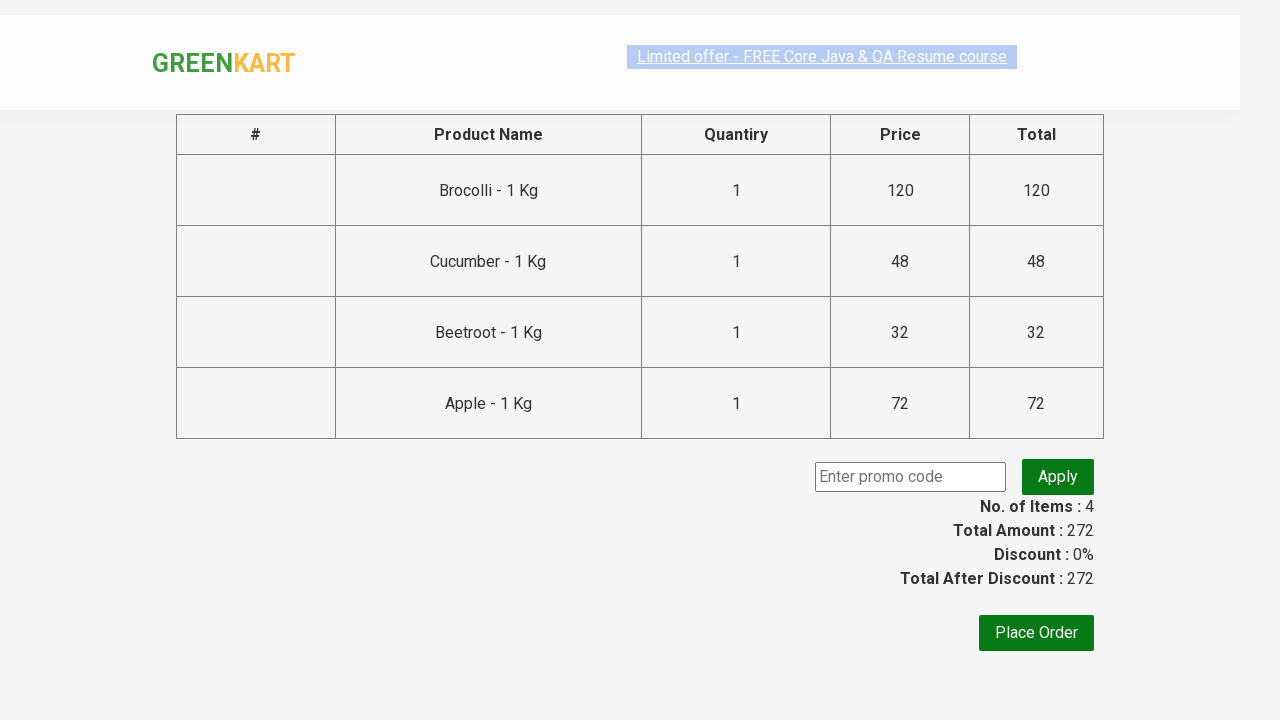

Entered promo code 'rahulshettyacademy' in the promo code field on input.promocode
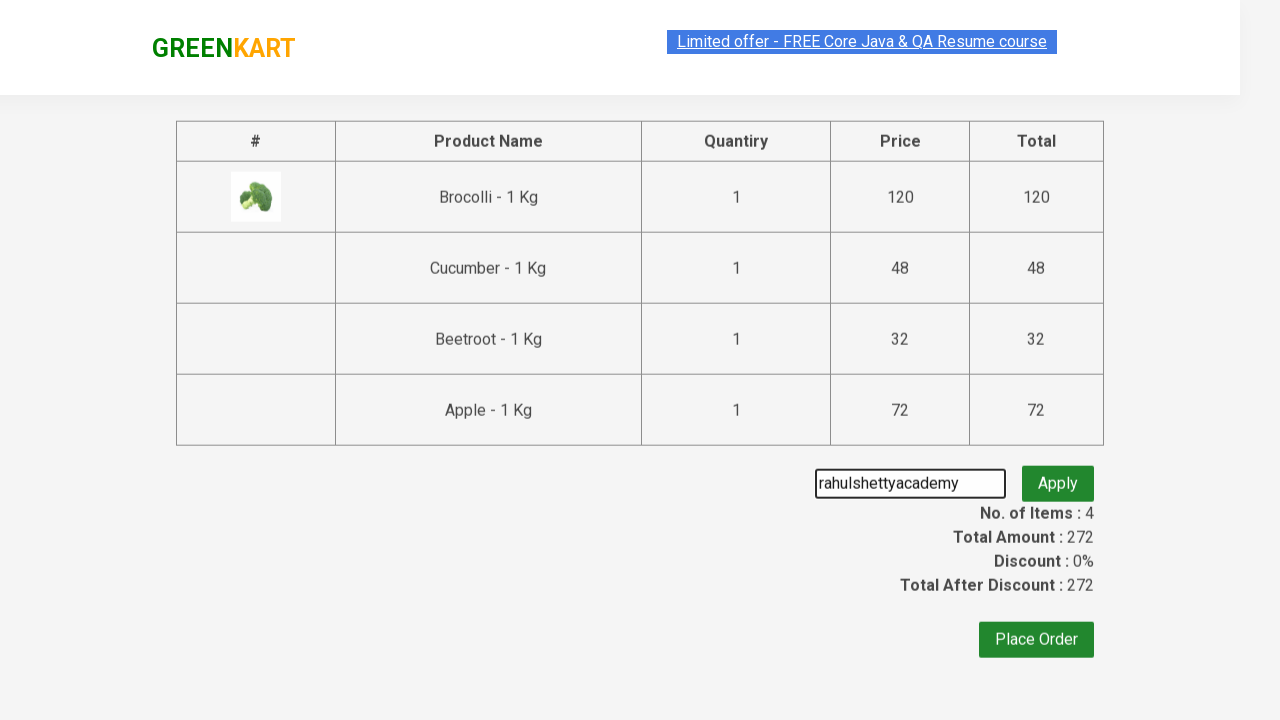

Clicked the 'Apply' button to apply the promo code at (1058, 477) on button.promoBtn
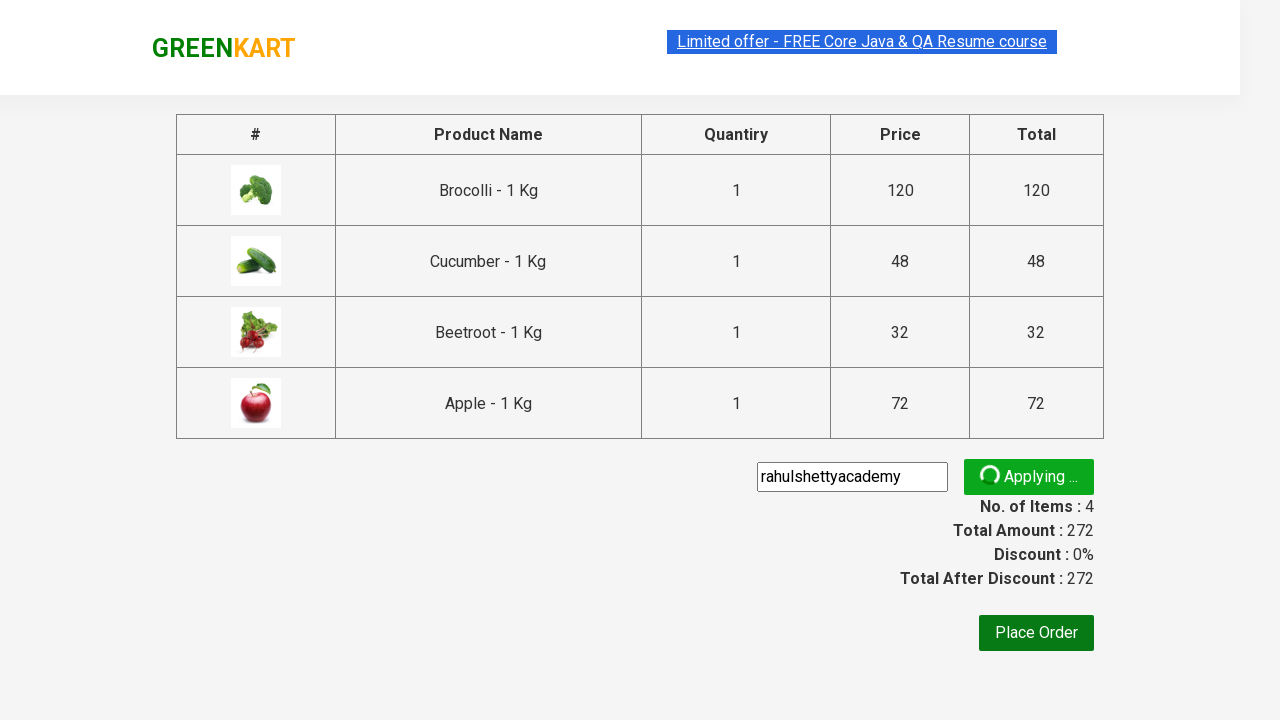

Promo code application message appeared
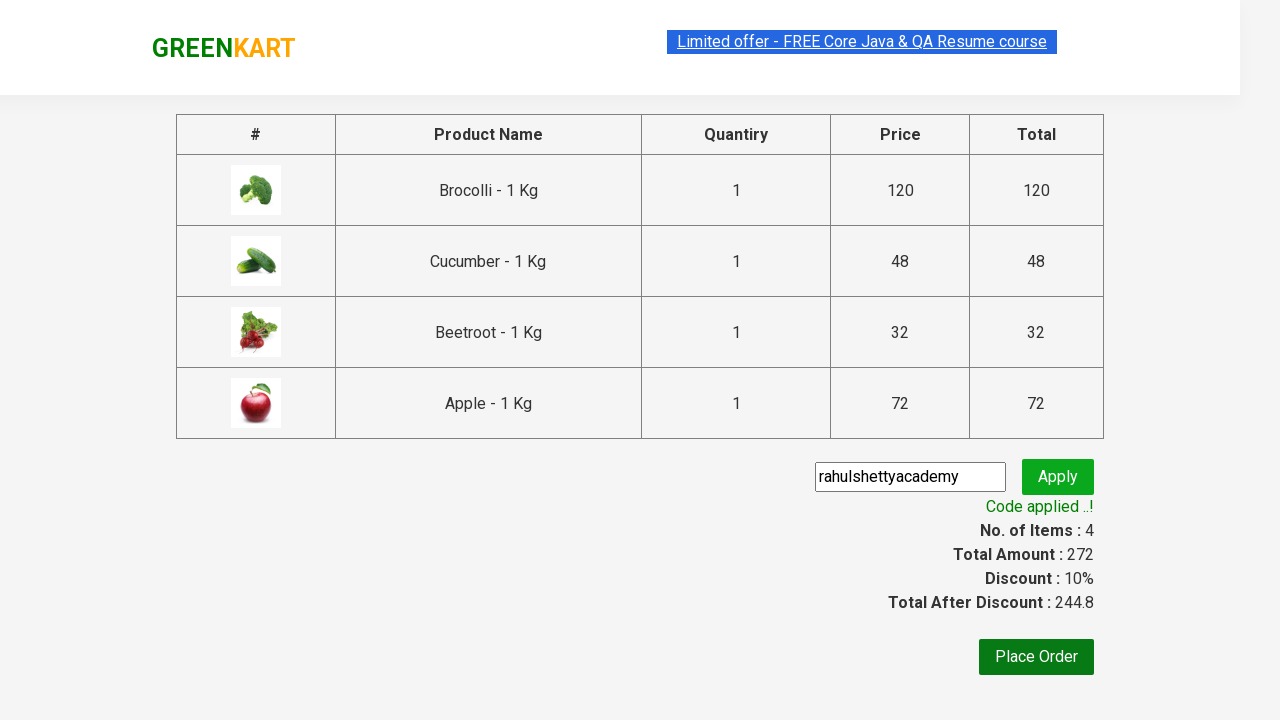

Verified promo code was applied with message: 'Code applied ..!'
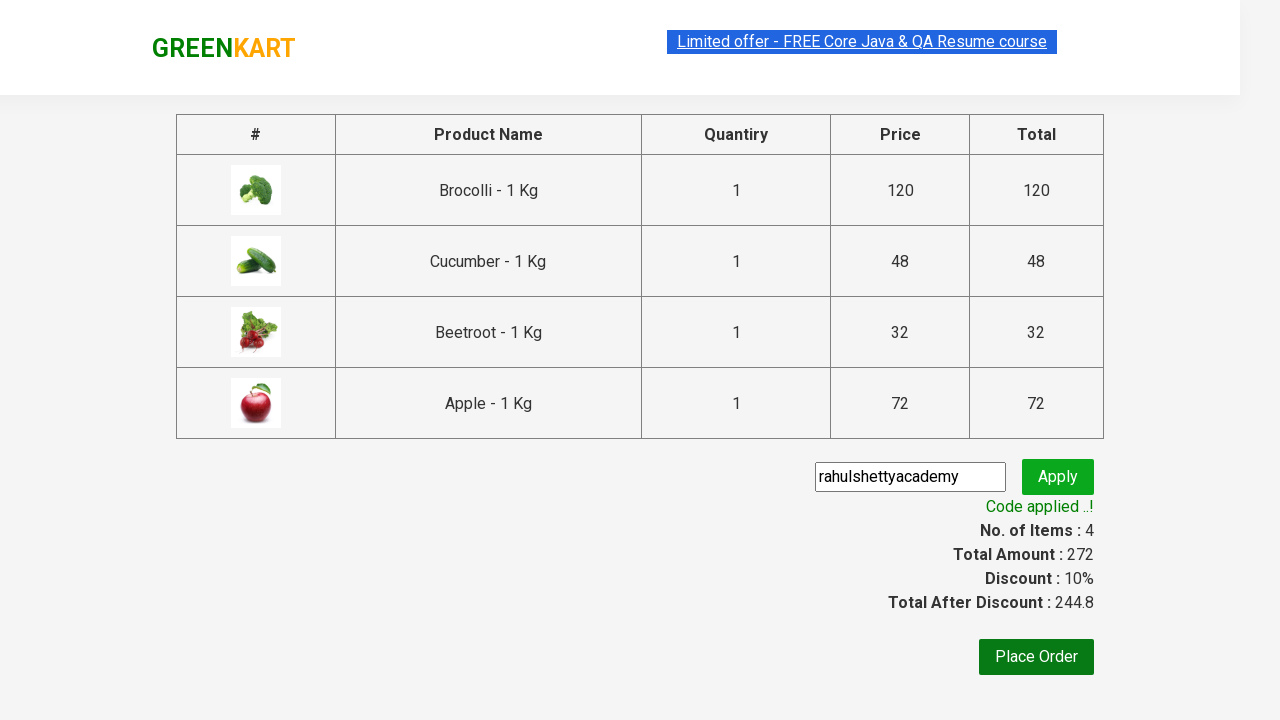

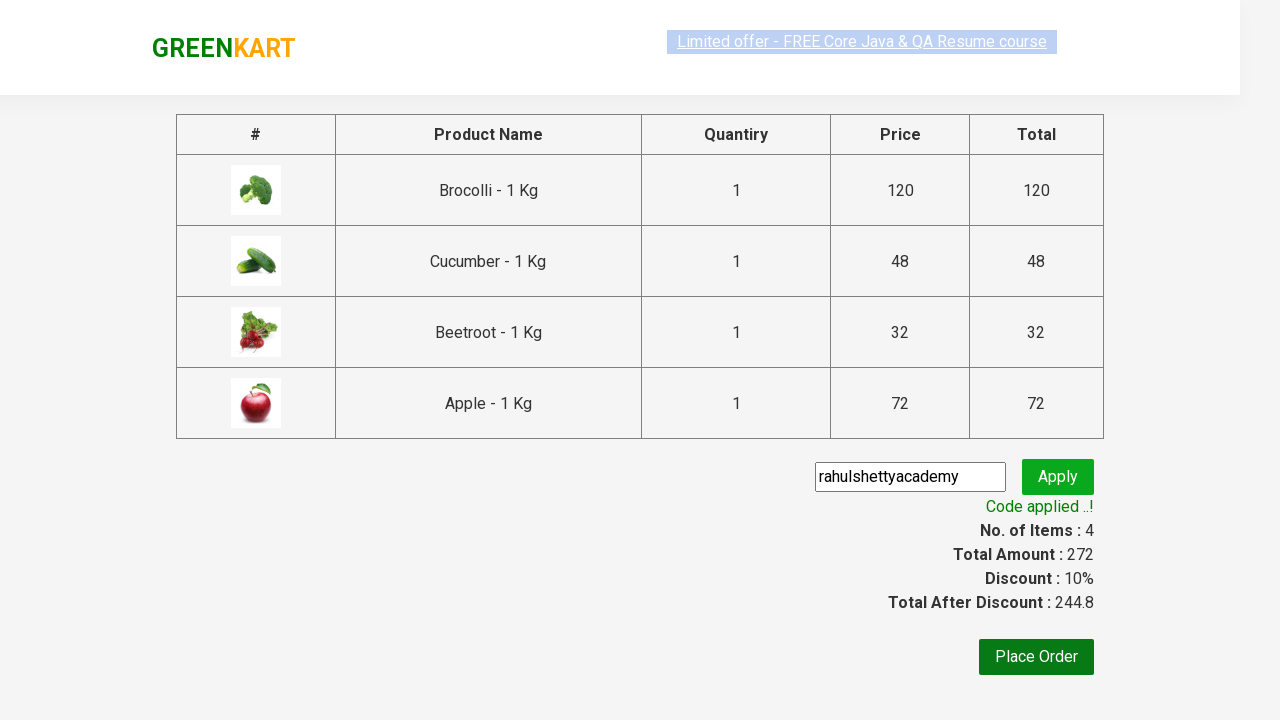